Navigates to Maveric Systems website and verifies that anchor links are present on the page

Starting URL: https://maveric-systems.com/

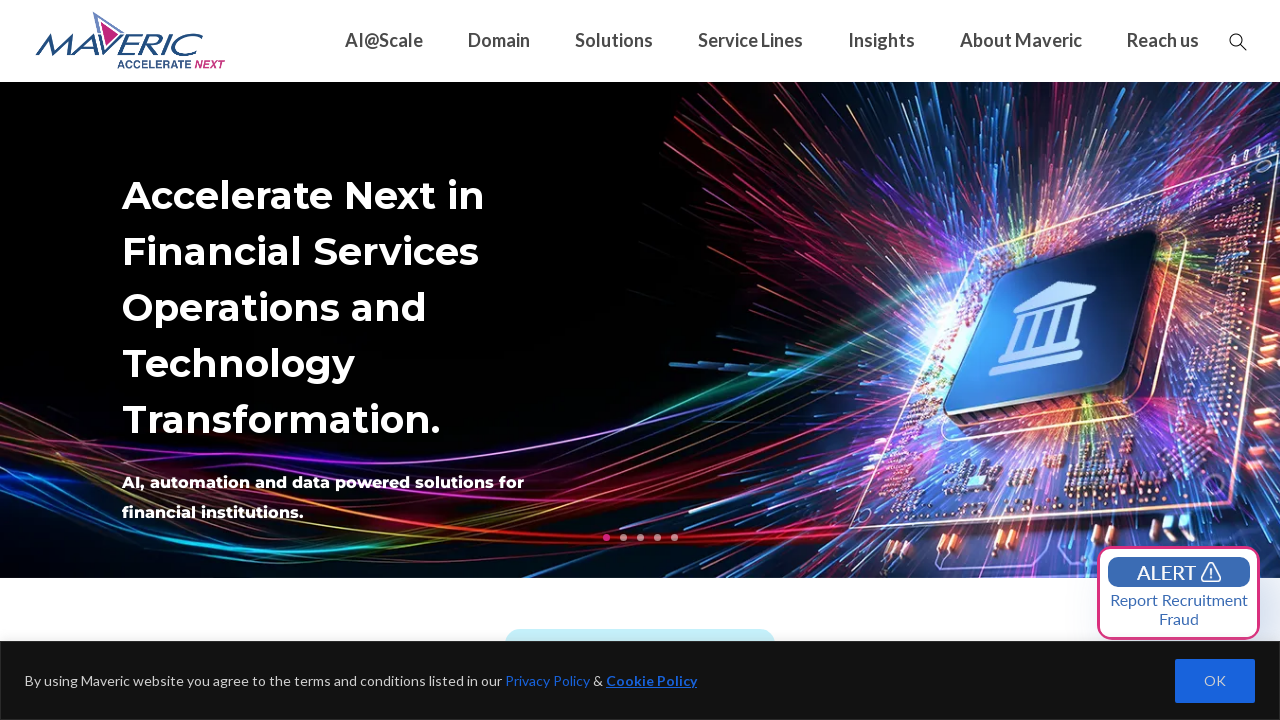

Waited for anchor links to load on Maveric Systems website
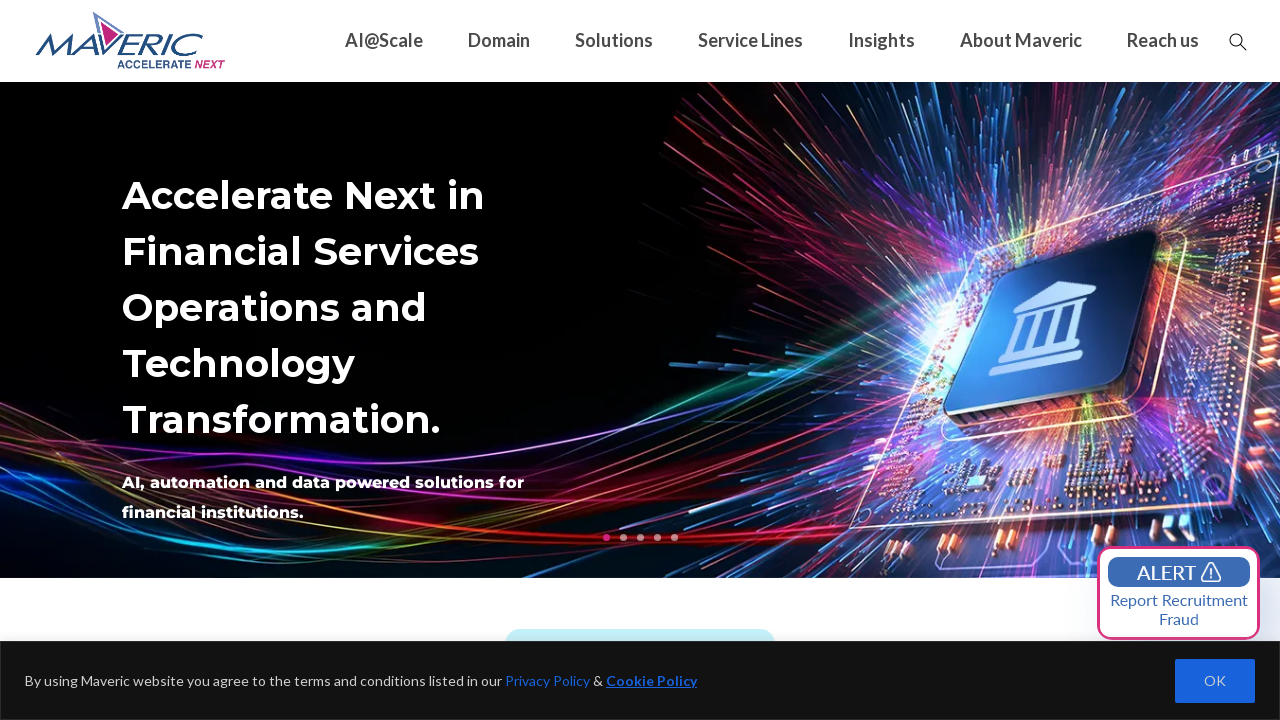

Retrieved all anchor links from the page
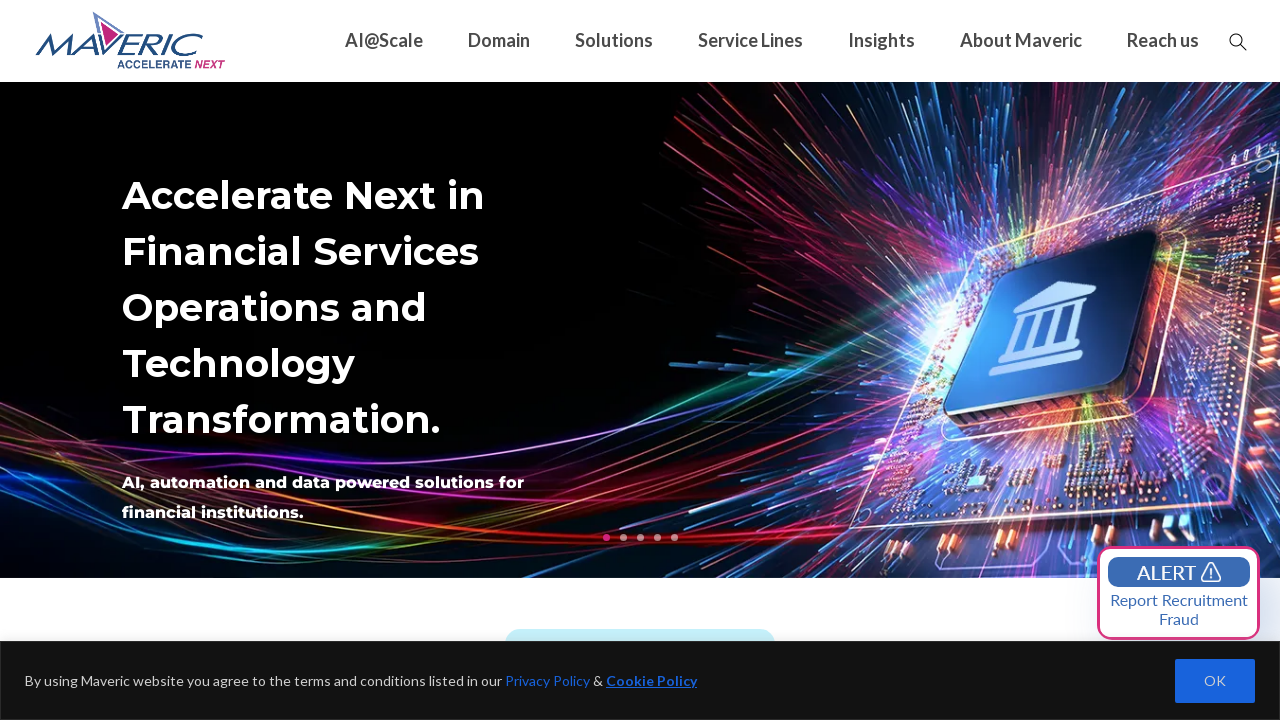

Verified that 392 anchor links are present on the page
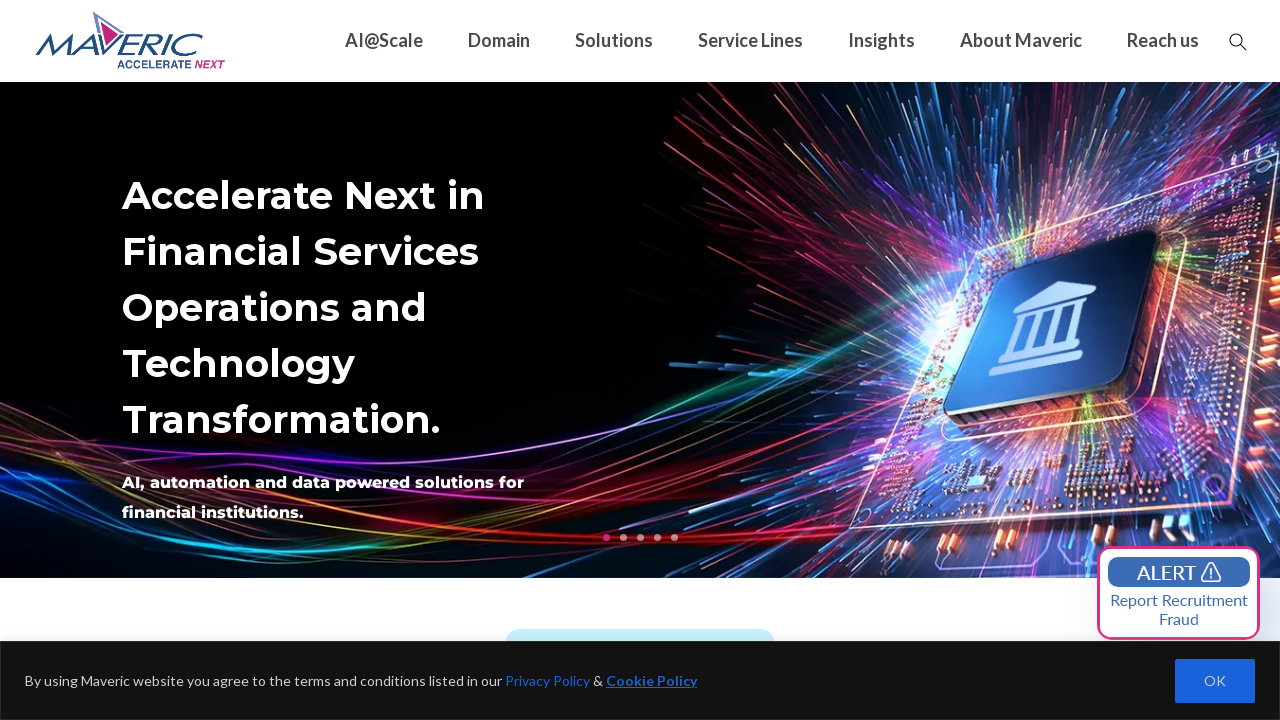

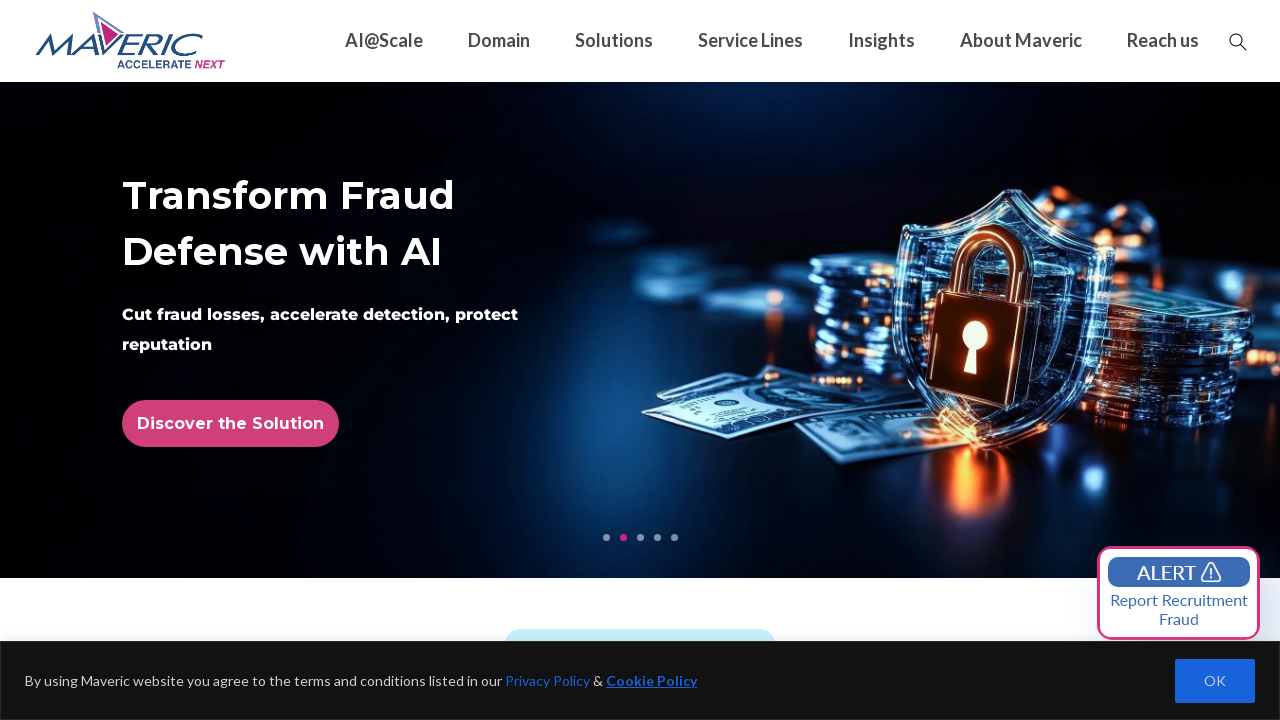